Tests full navigation flow from Tesla homepage through Shop and Lifestyle to the Cybertruck for Kids product page.

Starting URL: https://www.tesla.com/

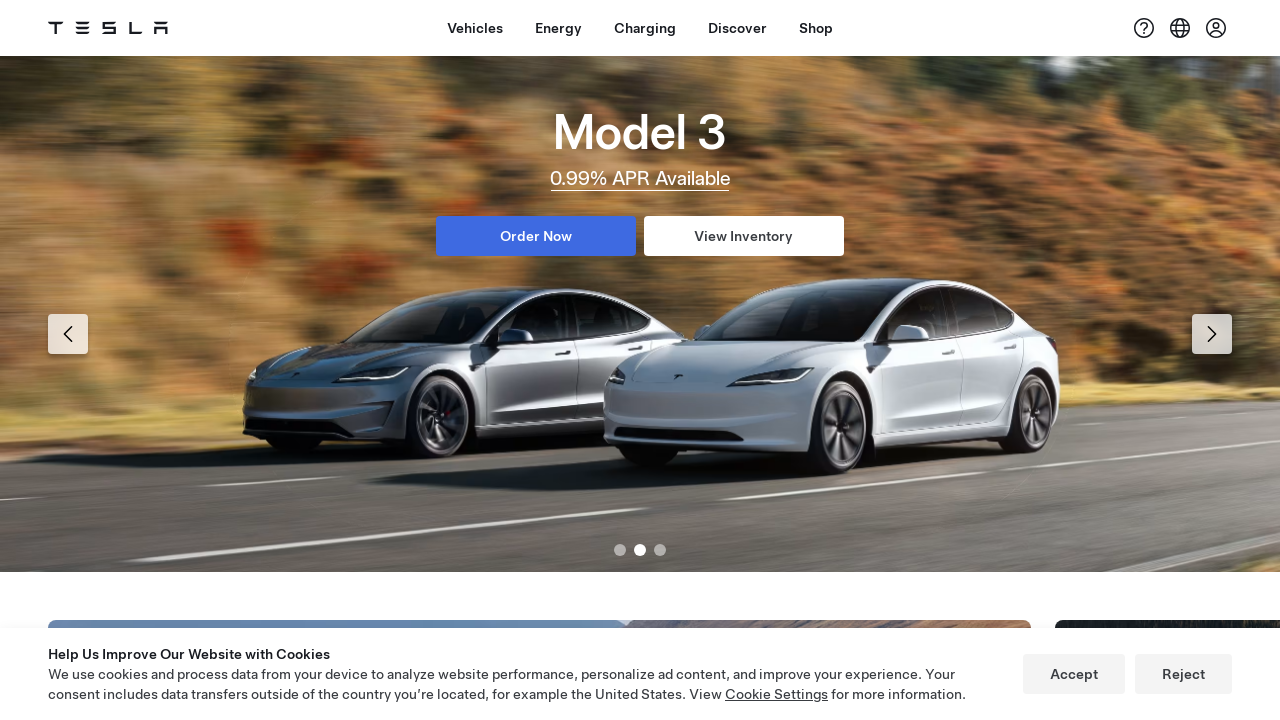

Shop button became visible in navigation
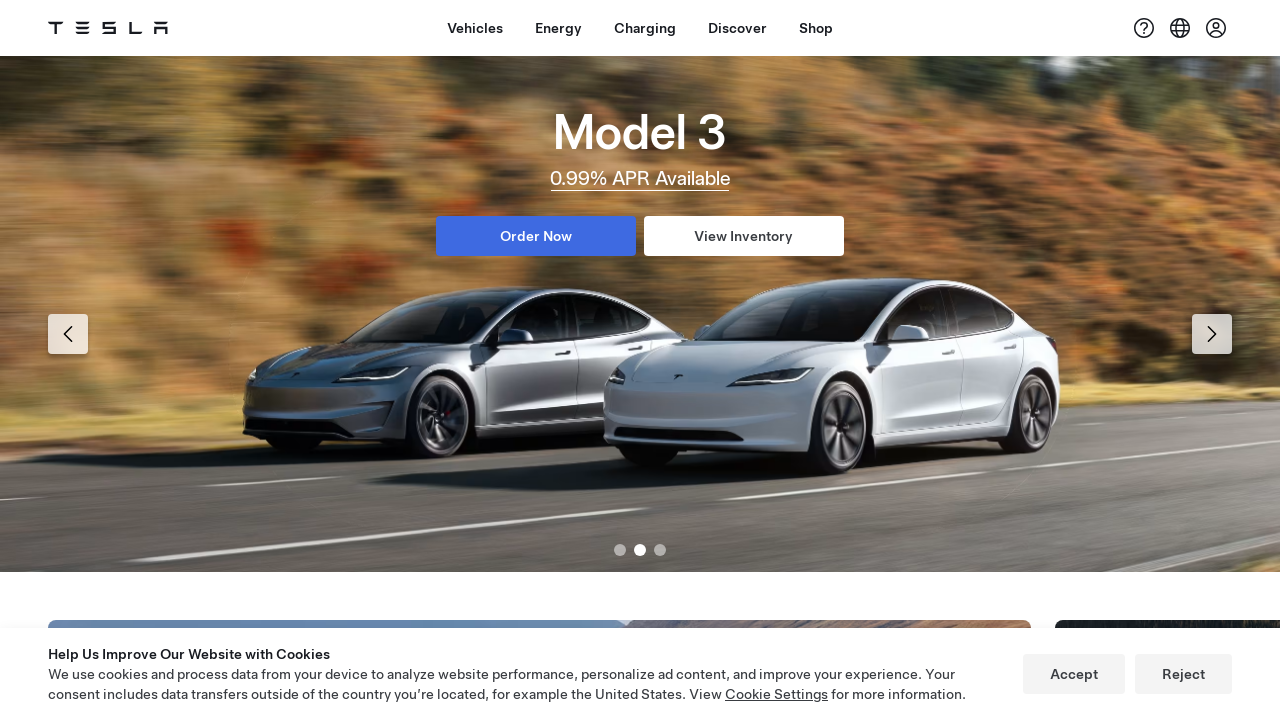

Clicked Shop button in navigation at (816, 28) on xpath=//a[contains(@id,'dx-nav-item--shop')]
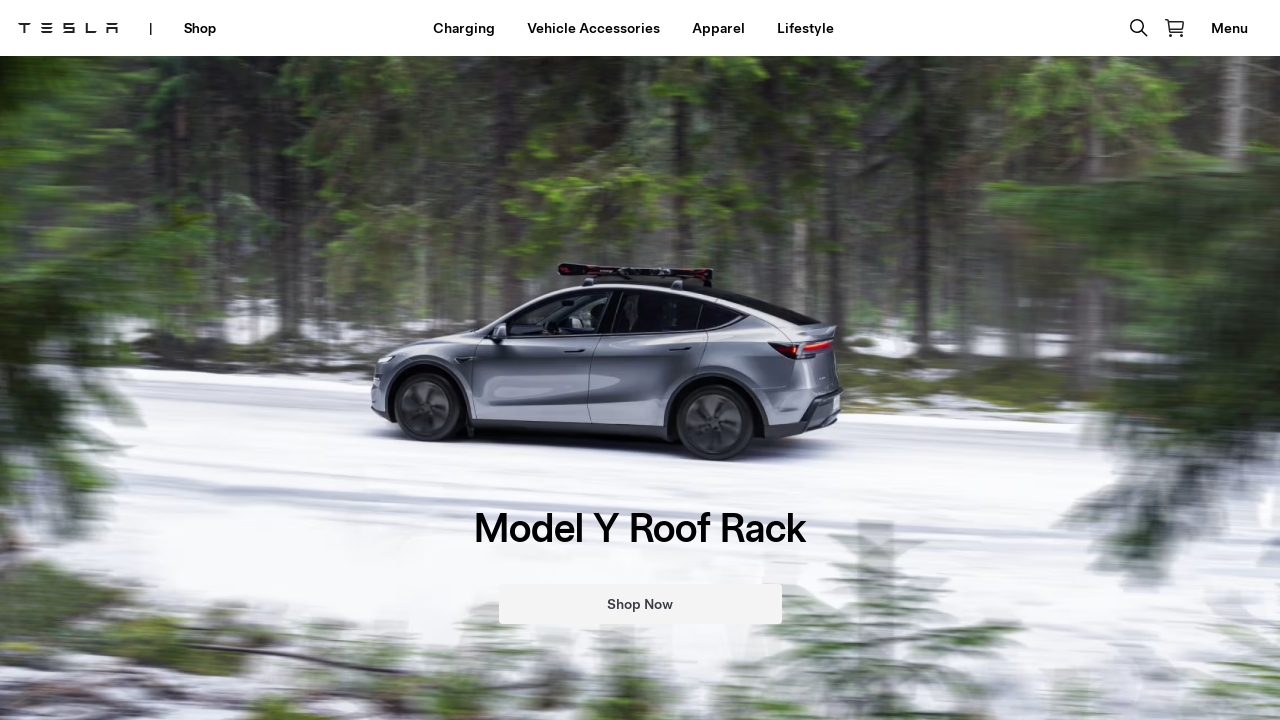

Navigated to shop.tesla.com
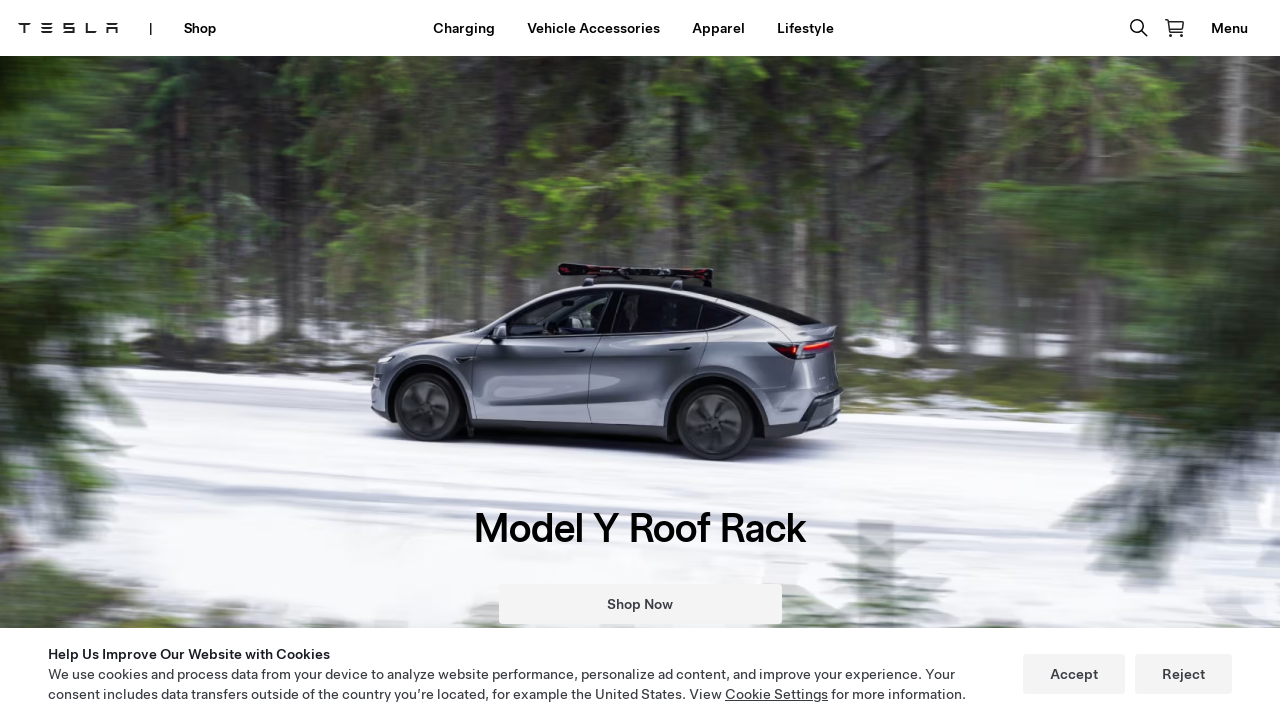

Lifestyle link became visible on shop page
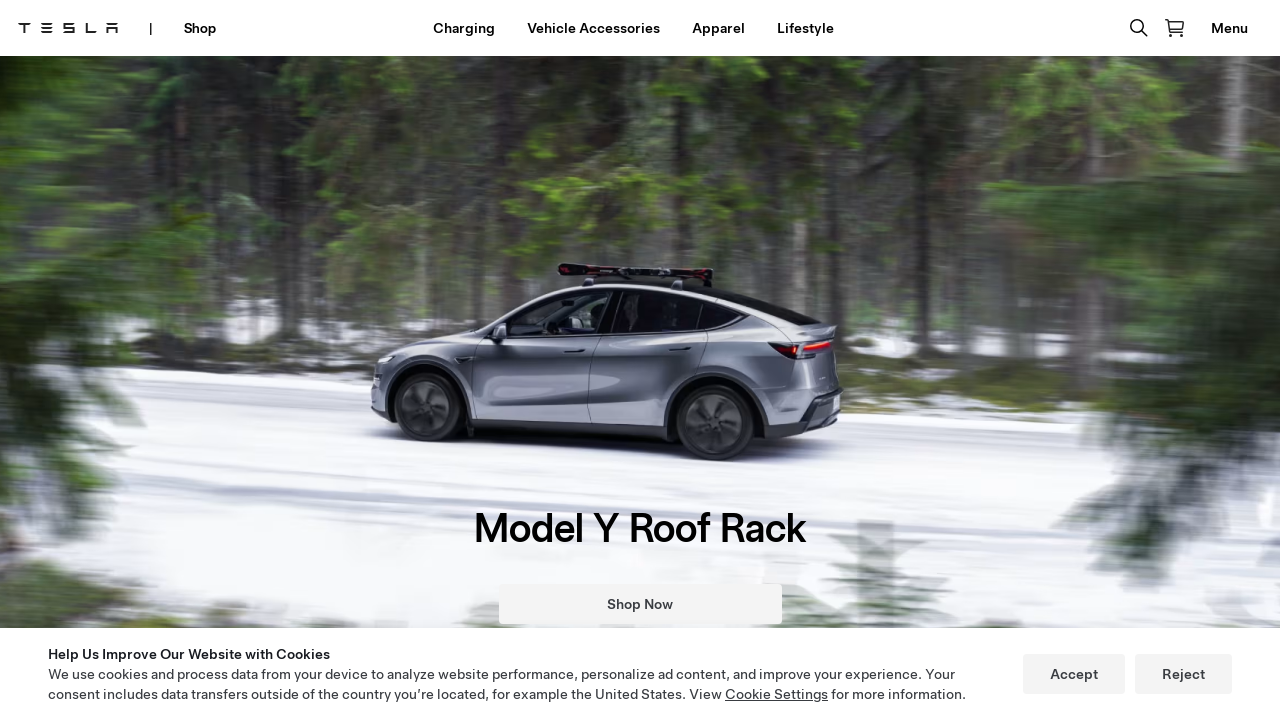

Clicked Lifestyle link at (805, 28) on xpath=//a[contains(.,'Lifestyle')]
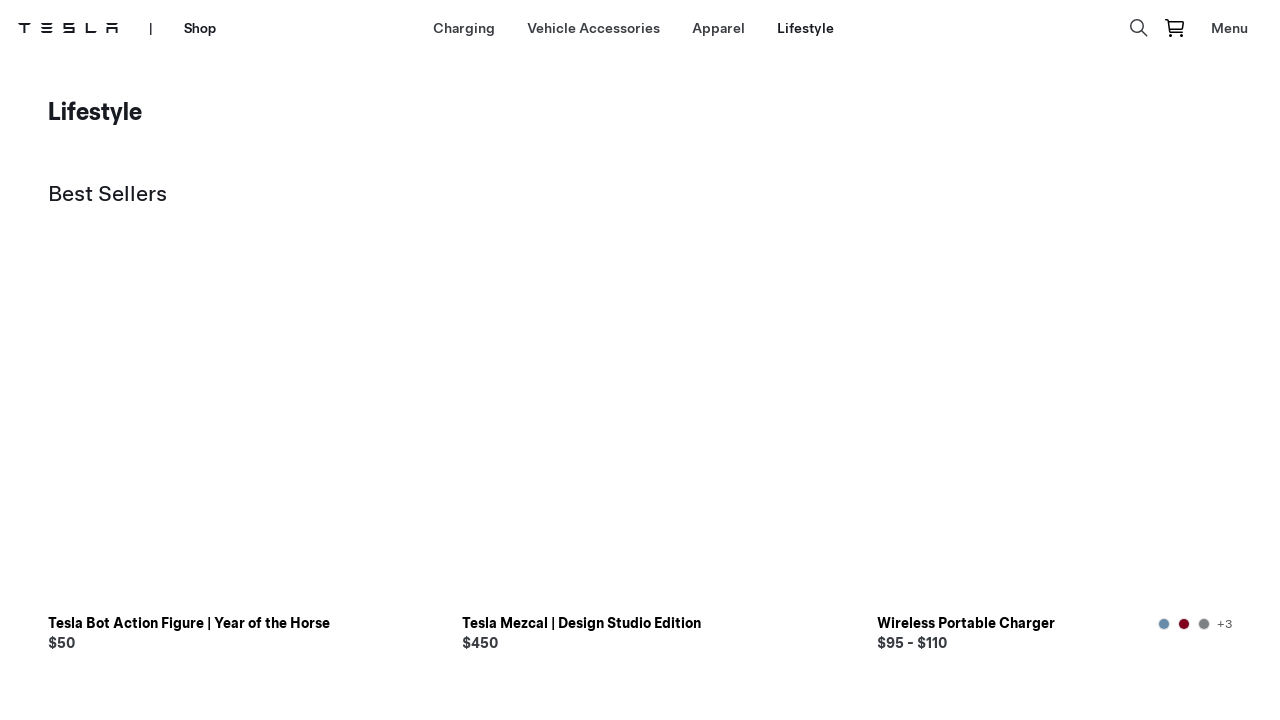

Navigated to Lifestyle category page
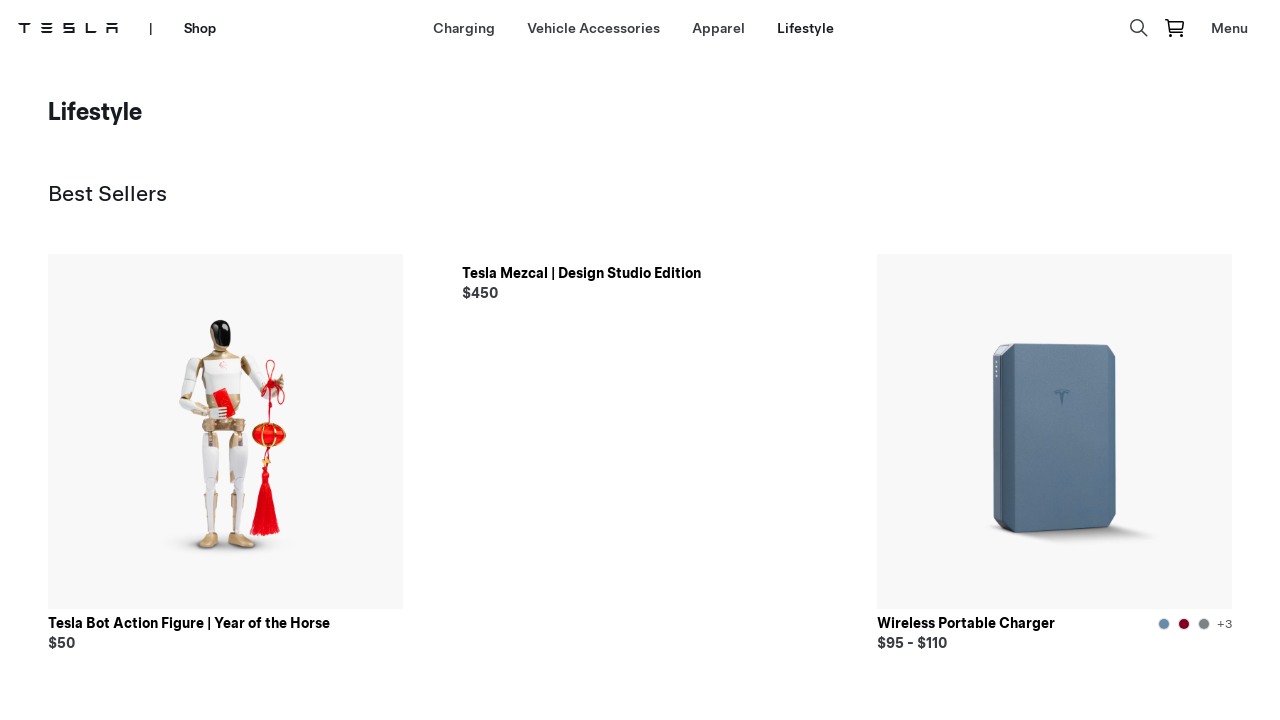

Cybertruck for Kids product image became visible
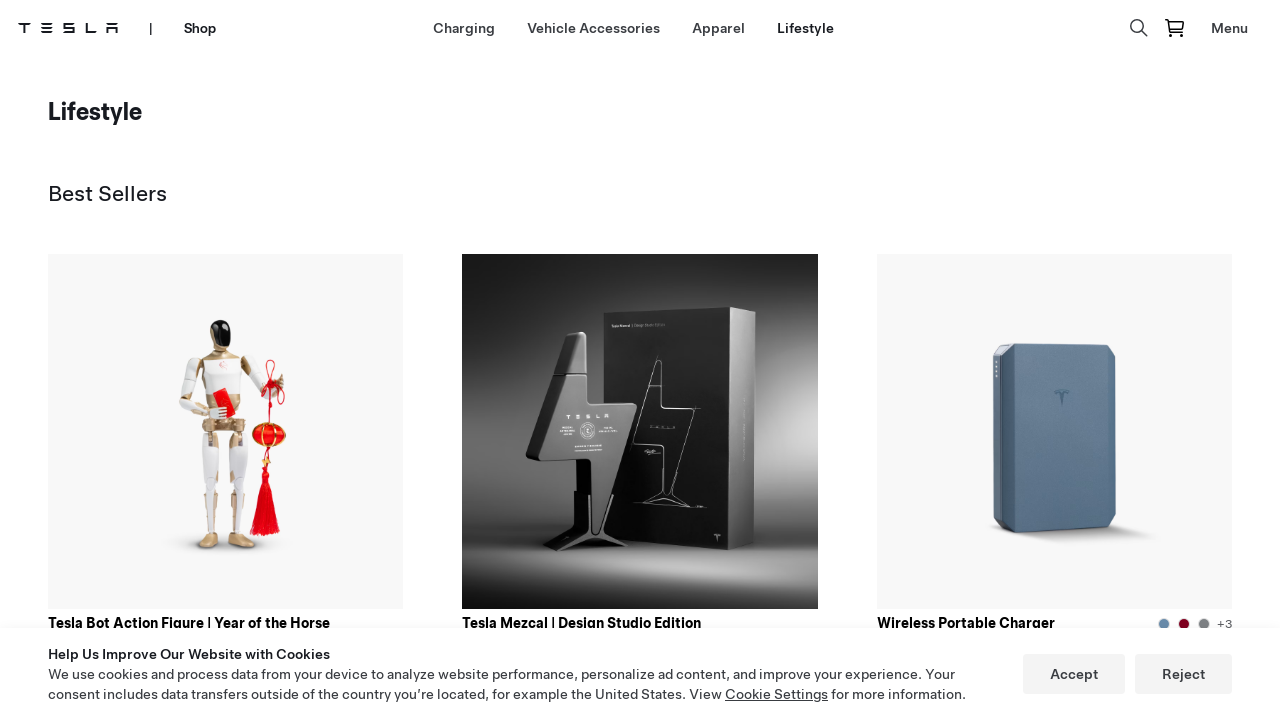

Clicked Cybertruck for Kids product image at (226, 361) on (//img[@alt='Cybertruck for Kids'])[2]
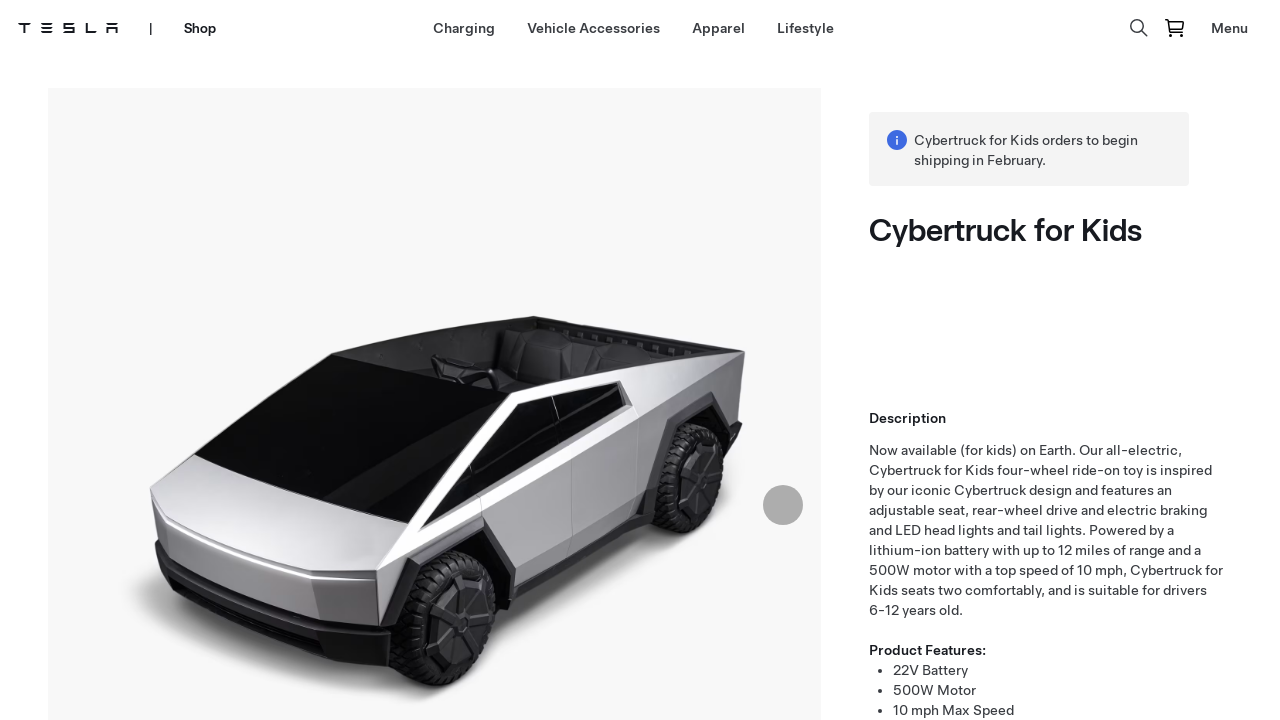

Successfully navigated to Cybertruck for Kids product page
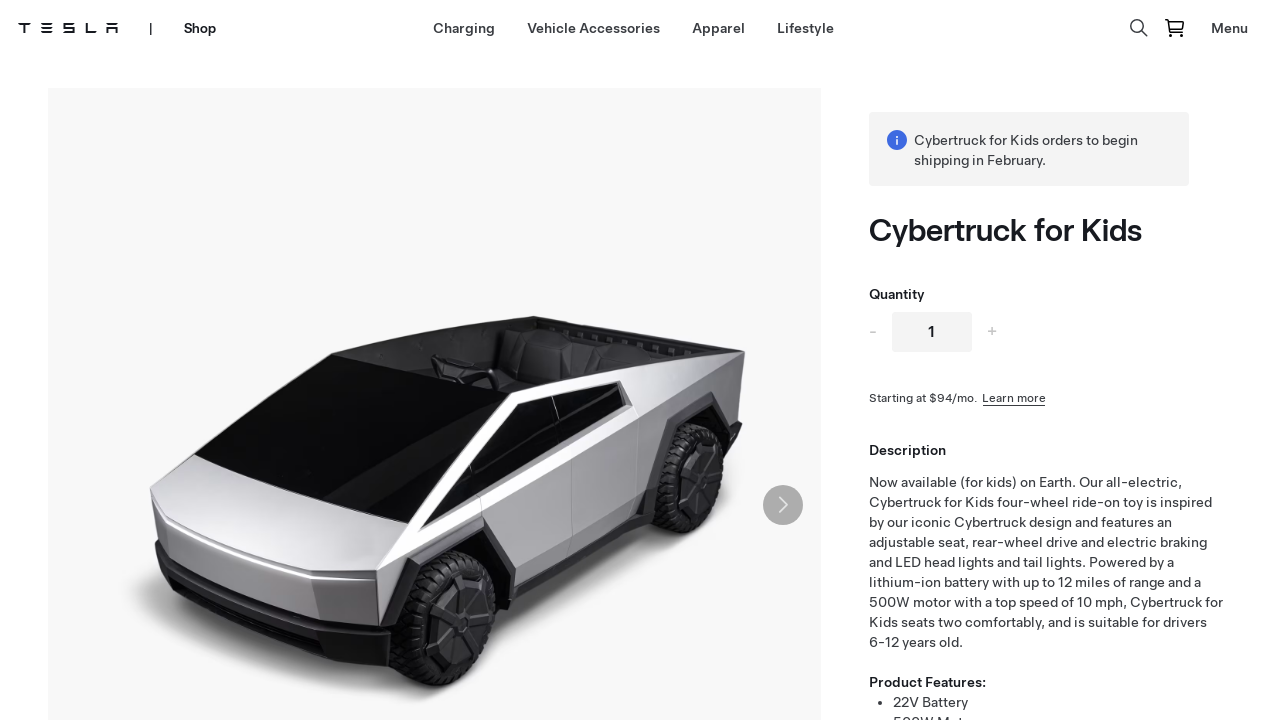

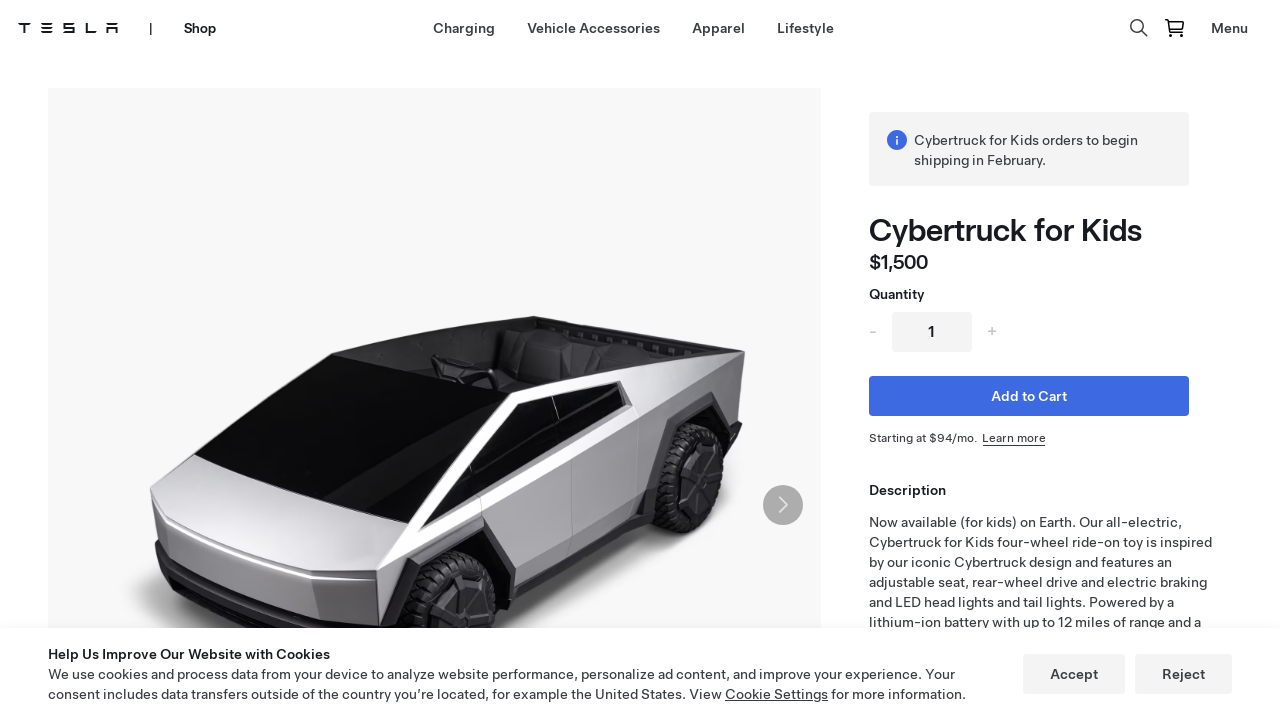